Tests a registration form by filling all input fields in the first block with a single character and submitting the form, then verifying successful registration message appears.

Starting URL: http://suninjuly.github.io/registration1.html

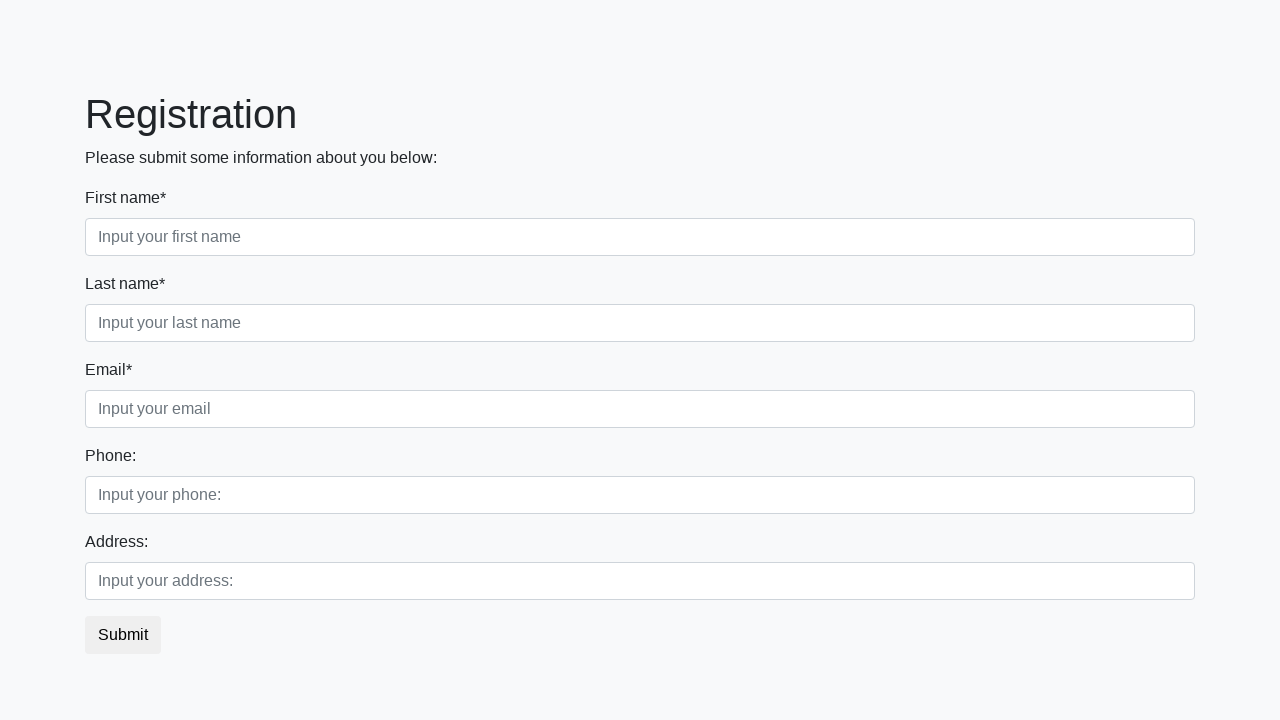

Located first block element
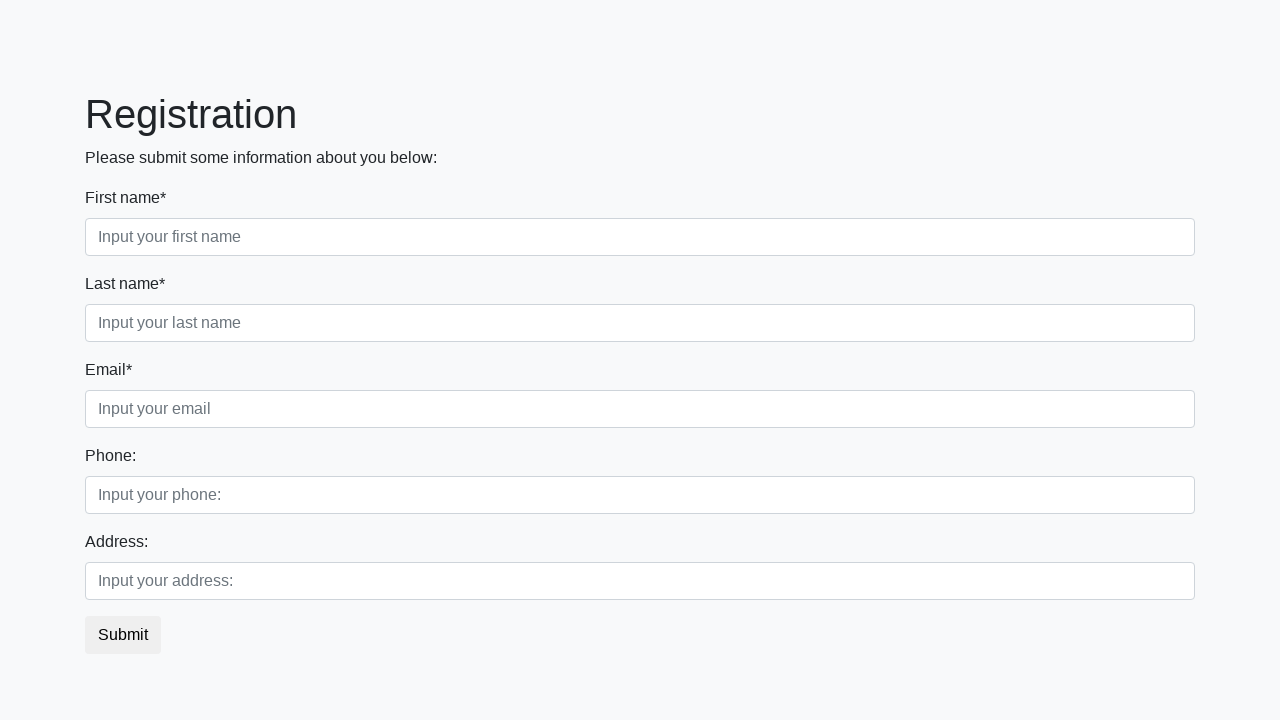

Located all input fields in first block
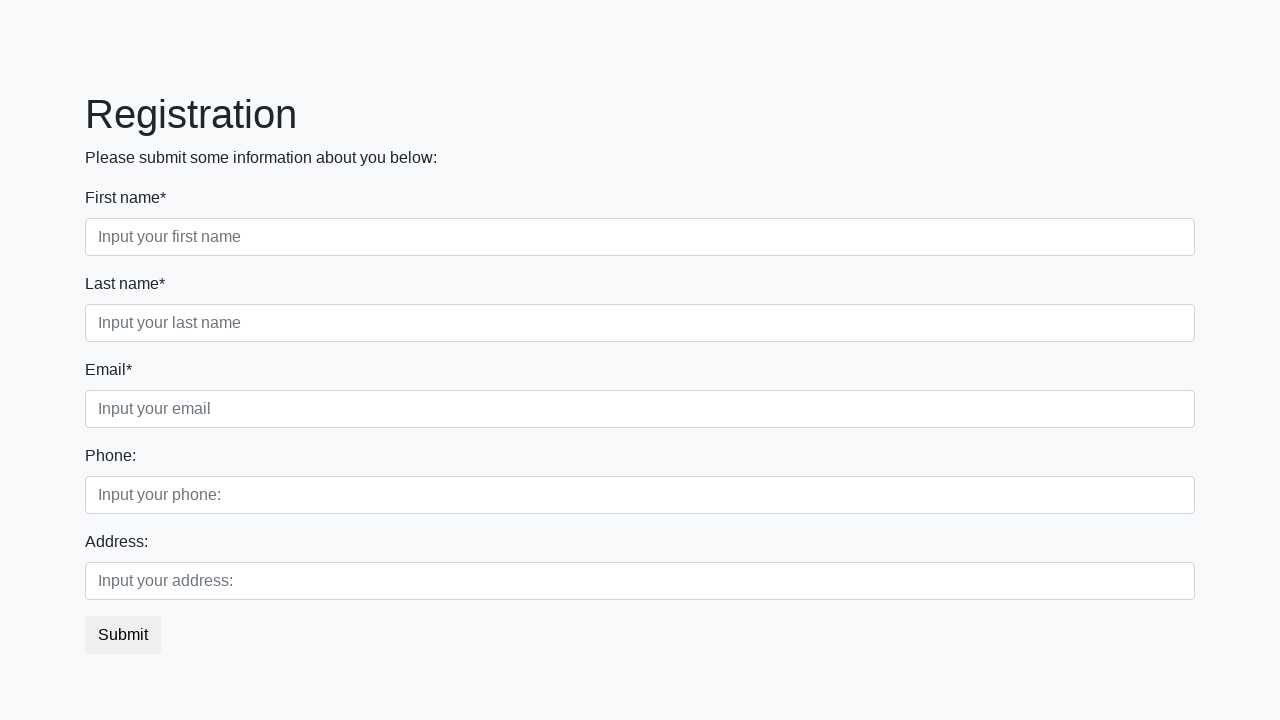

Counted 3 input fields
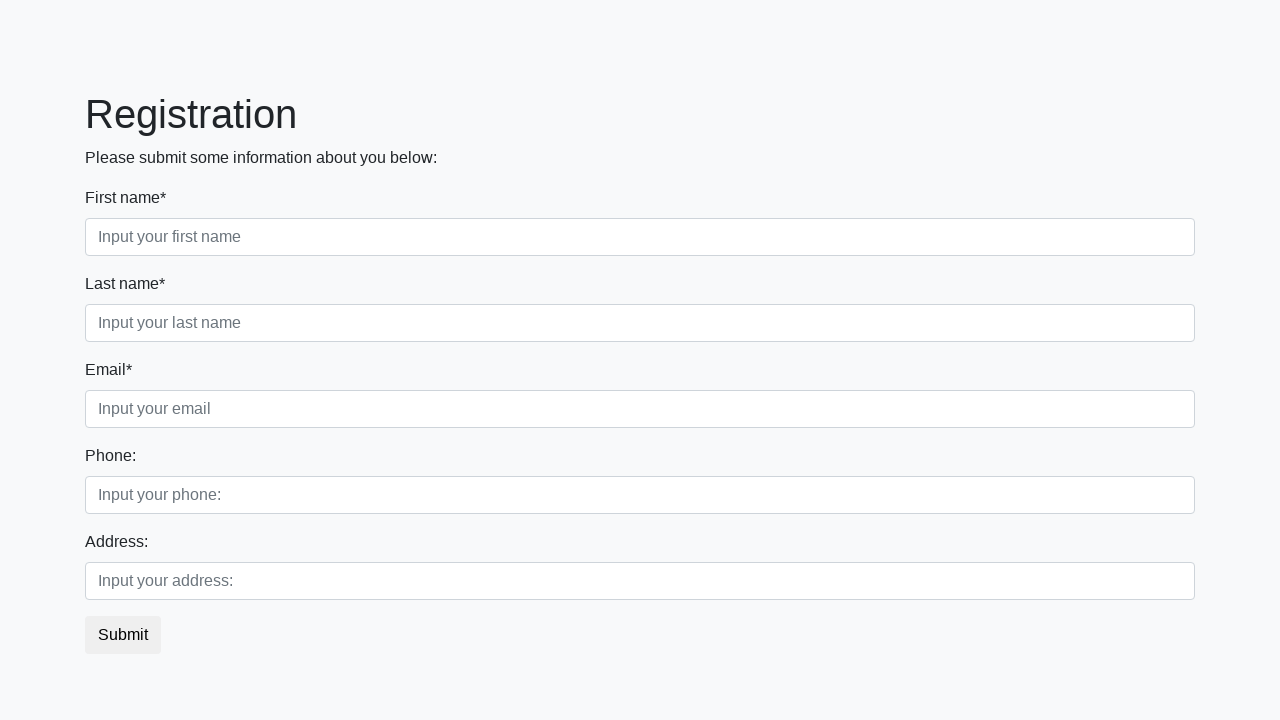

Filled input field 1 of 3 with 'z' on div.first_block >> input >> nth=0
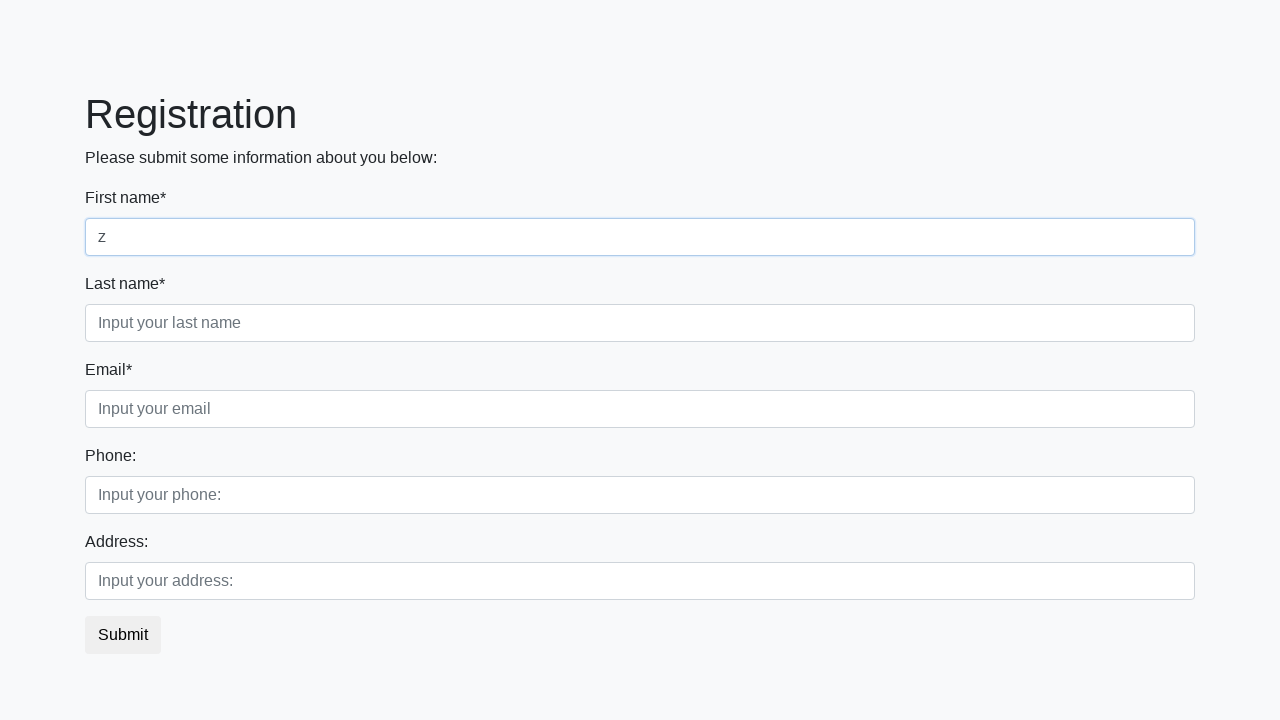

Filled input field 2 of 3 with 'z' on div.first_block >> input >> nth=1
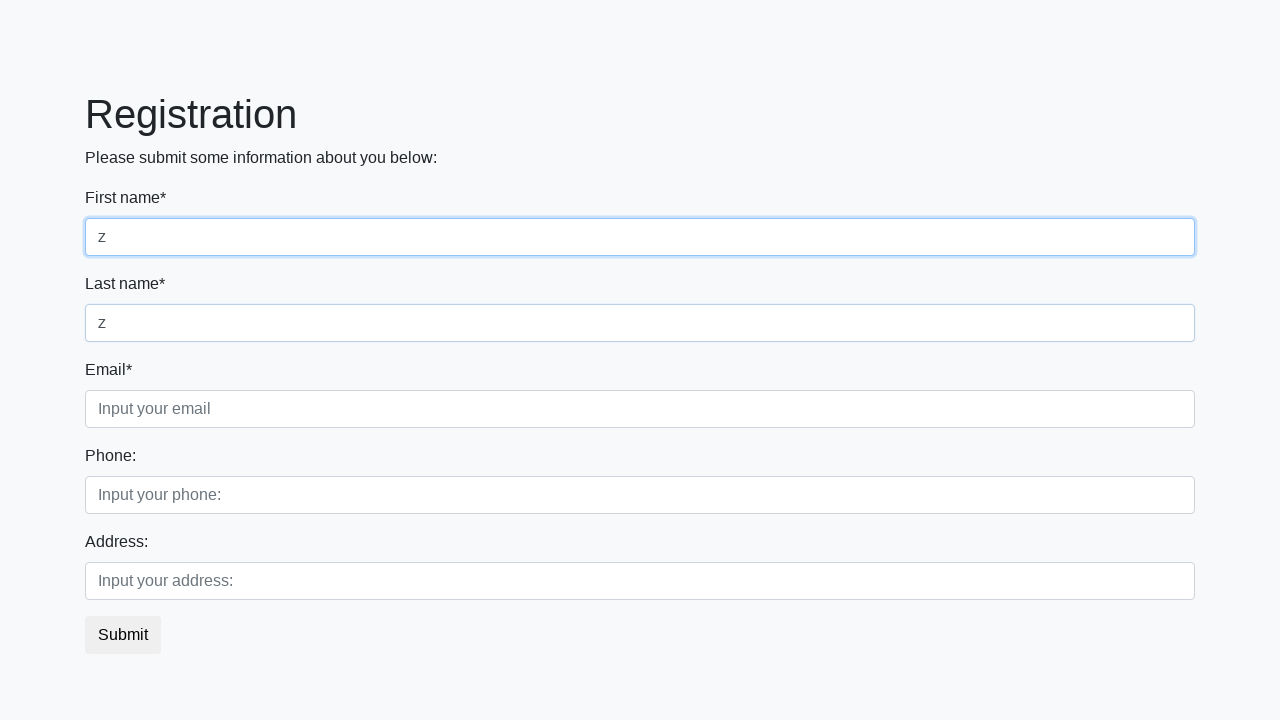

Filled input field 3 of 3 with 'z' on div.first_block >> input >> nth=2
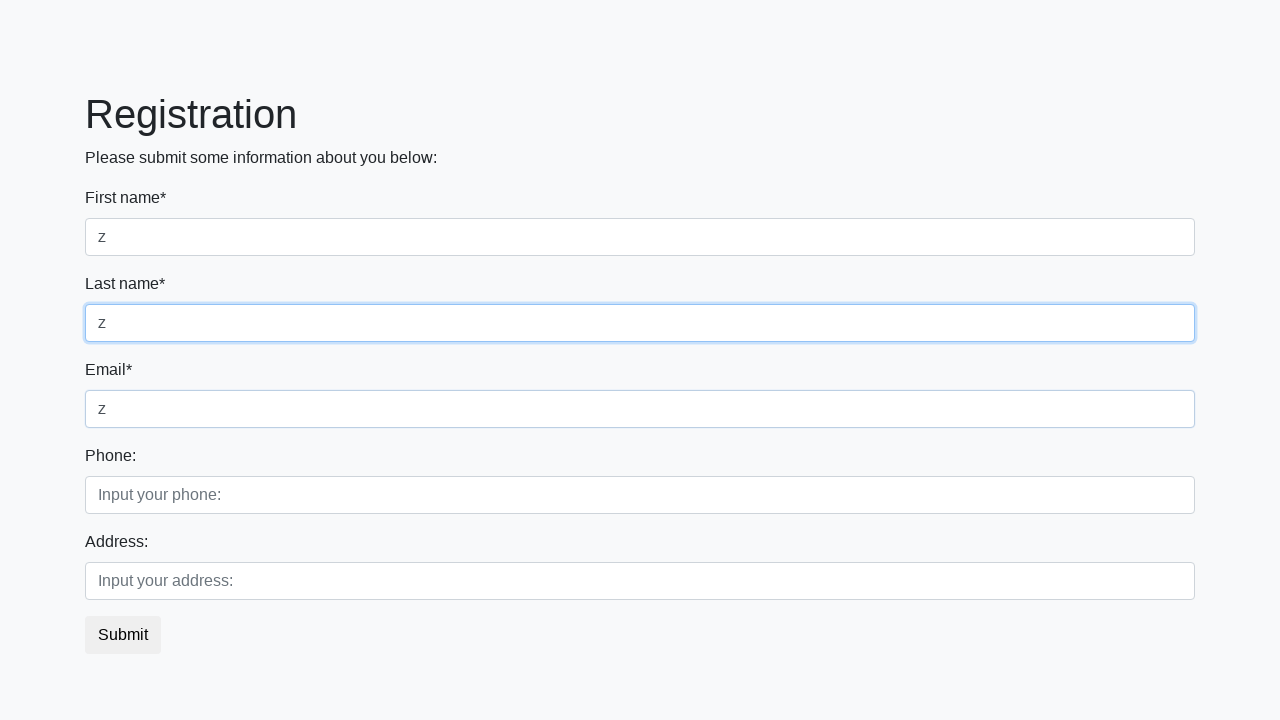

Clicked submit button to register at (123, 635) on button.btn
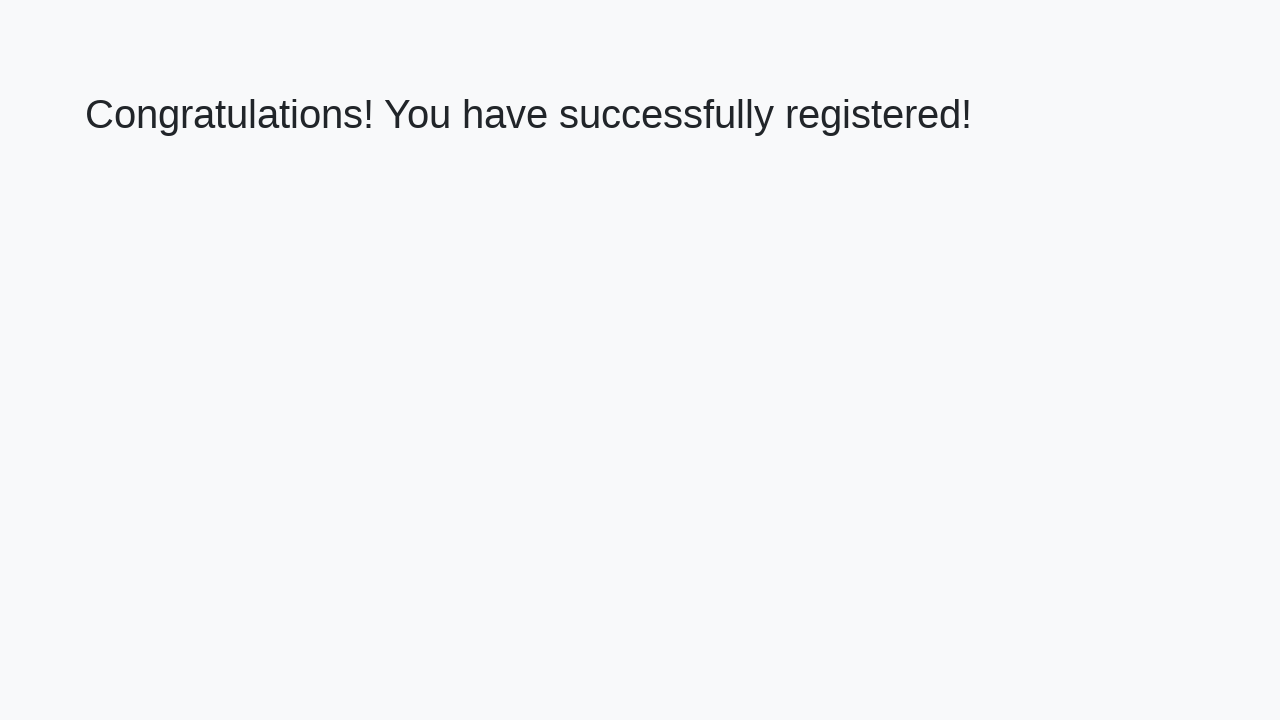

Success message heading loaded
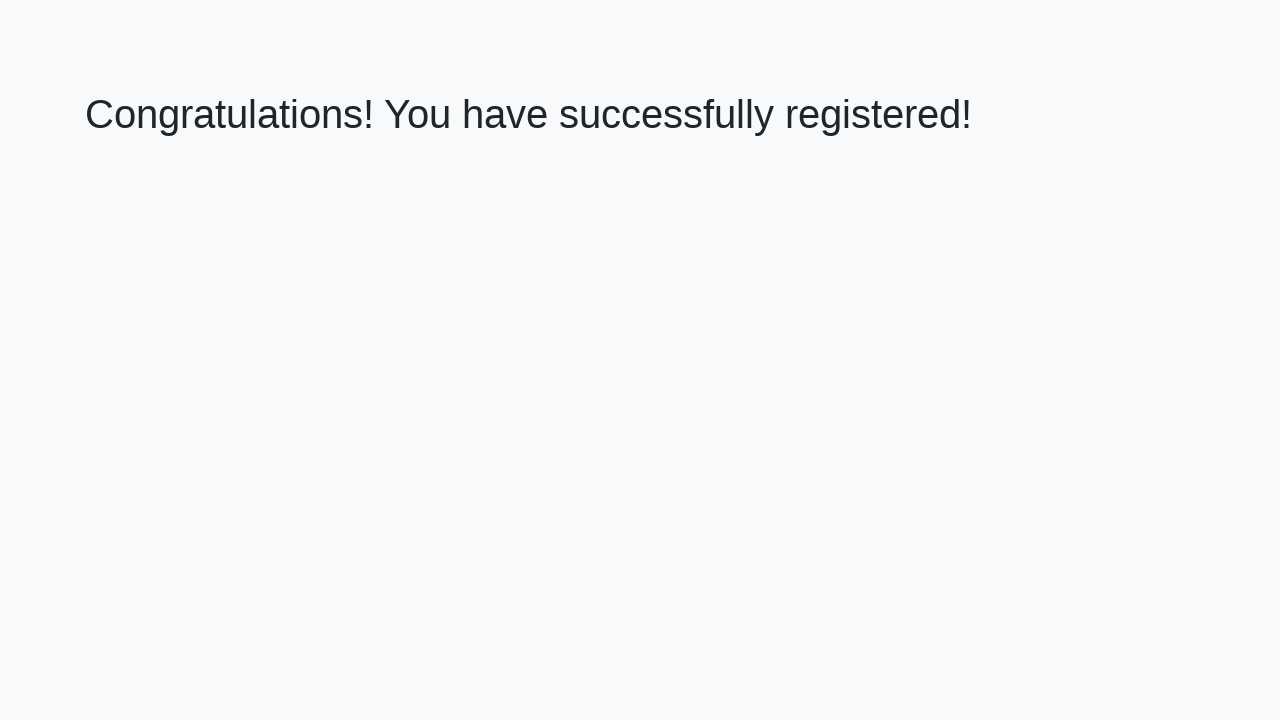

Retrieved success message text: 'Congratulations! You have successfully registered!'
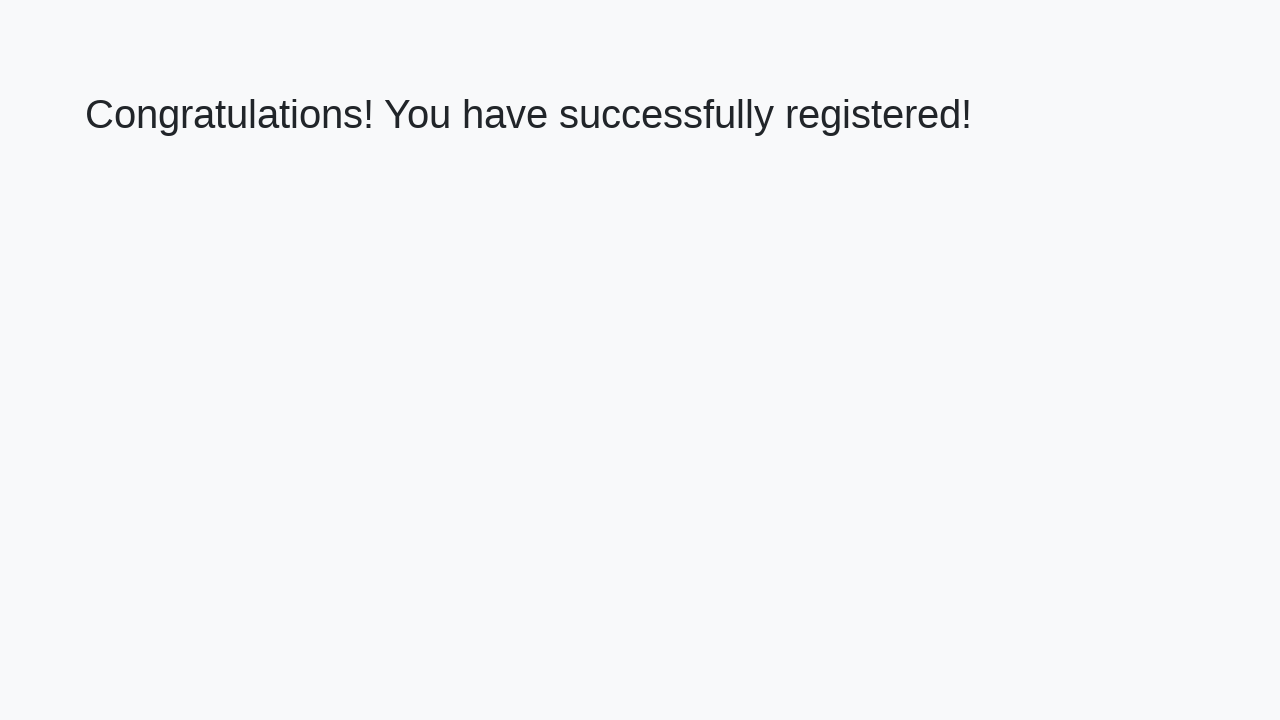

Verified successful registration message
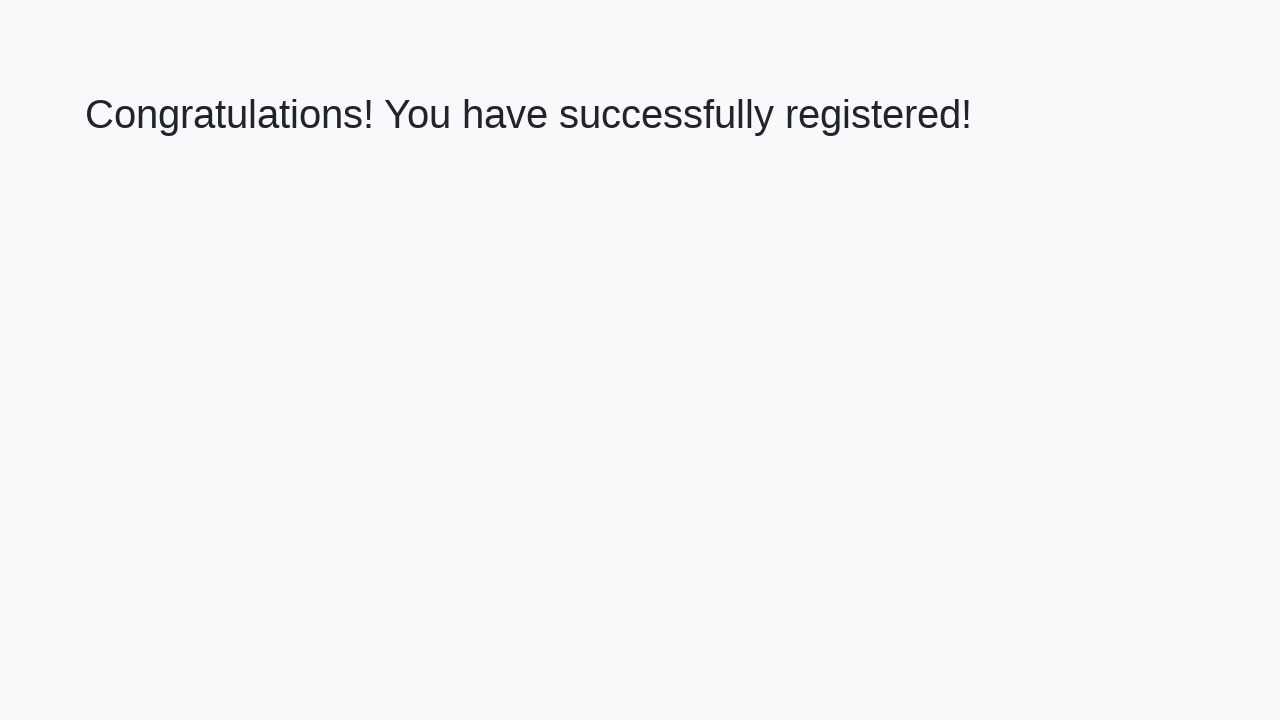

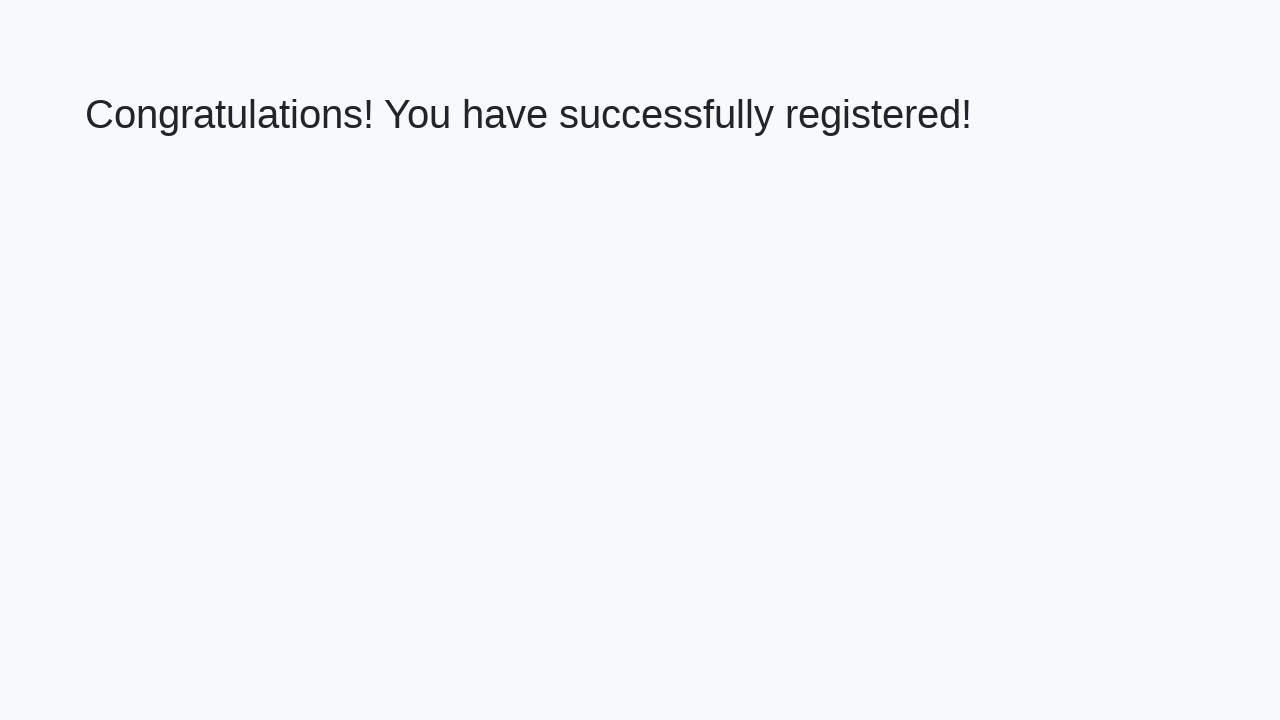